Tests Python.org search functionality by verifying the page title contains "Python", entering a search query, and submitting the search form

Starting URL: http://www.python.org

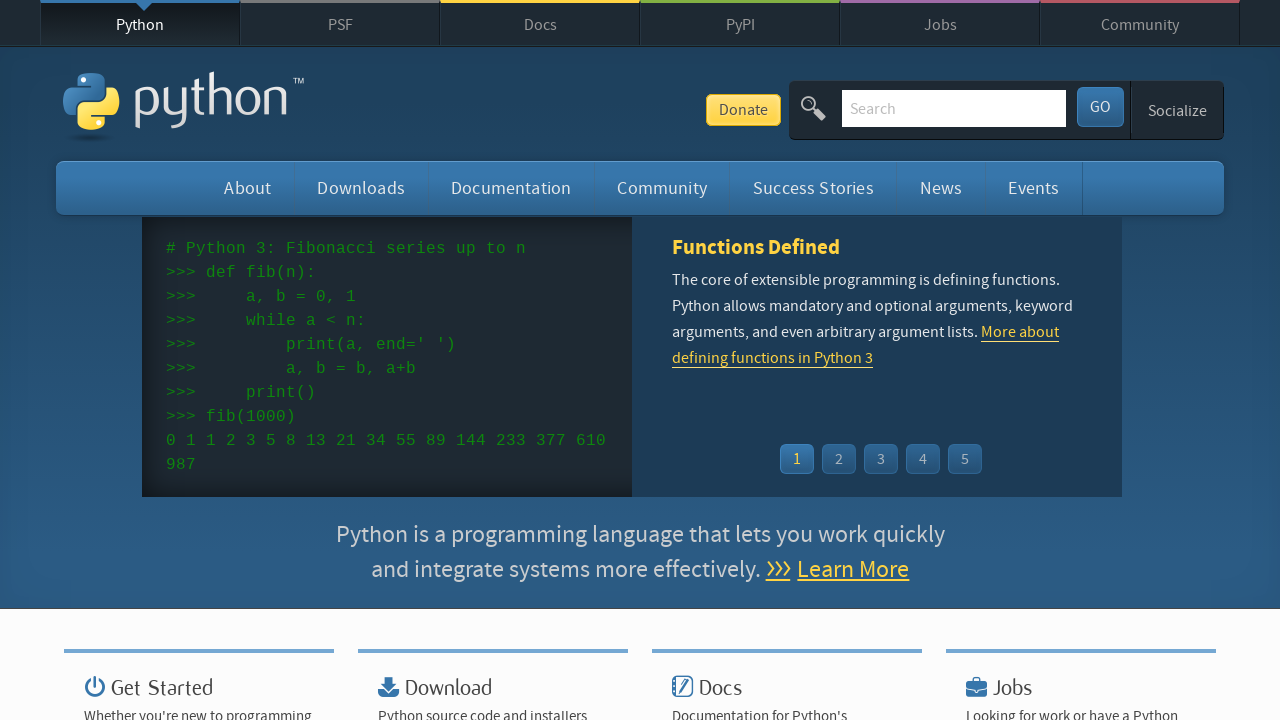

Verified page title contains 'Python'
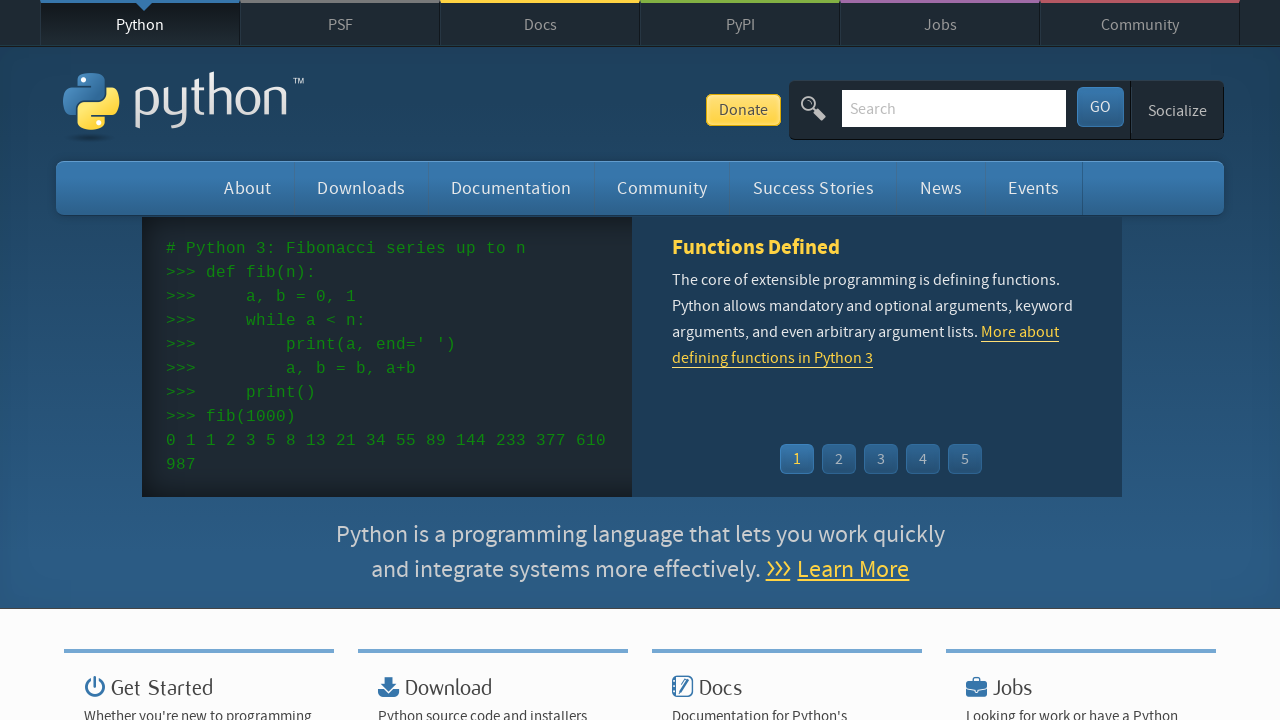

Filled search box with 'pycon' on input[name='q']
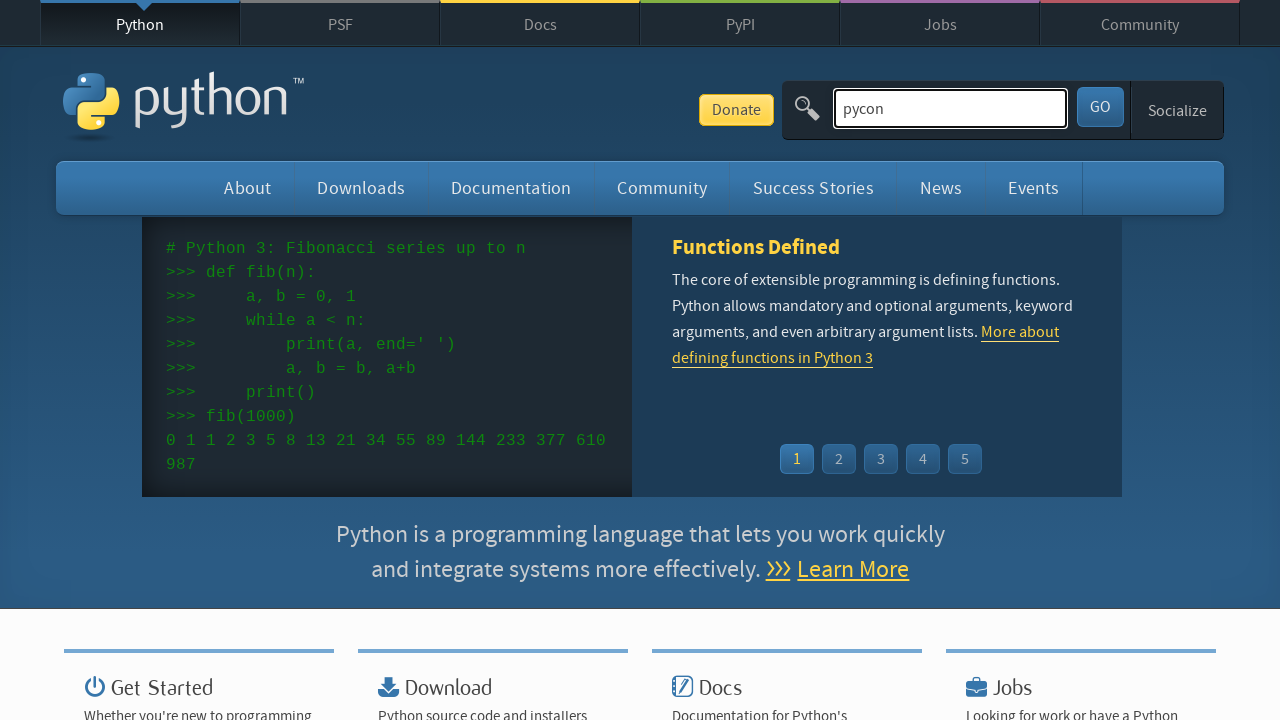

Pressed Enter to submit search form on input[name='q']
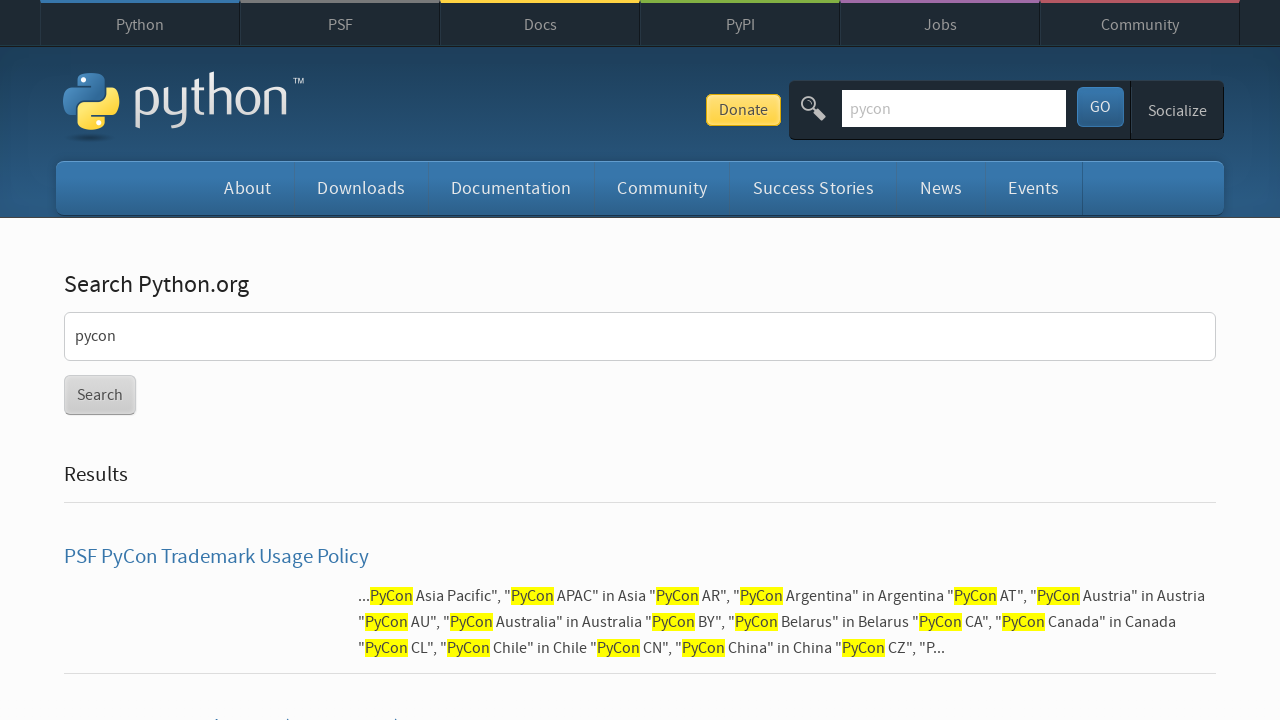

Search results page loaded
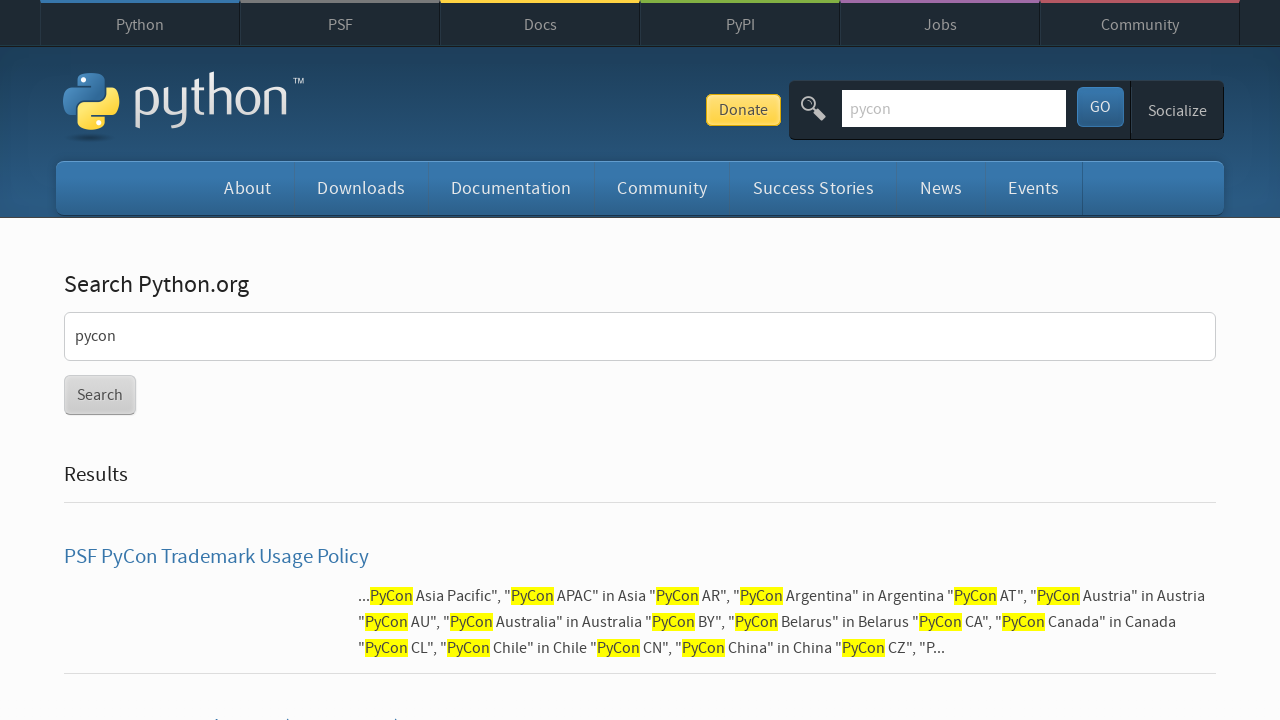

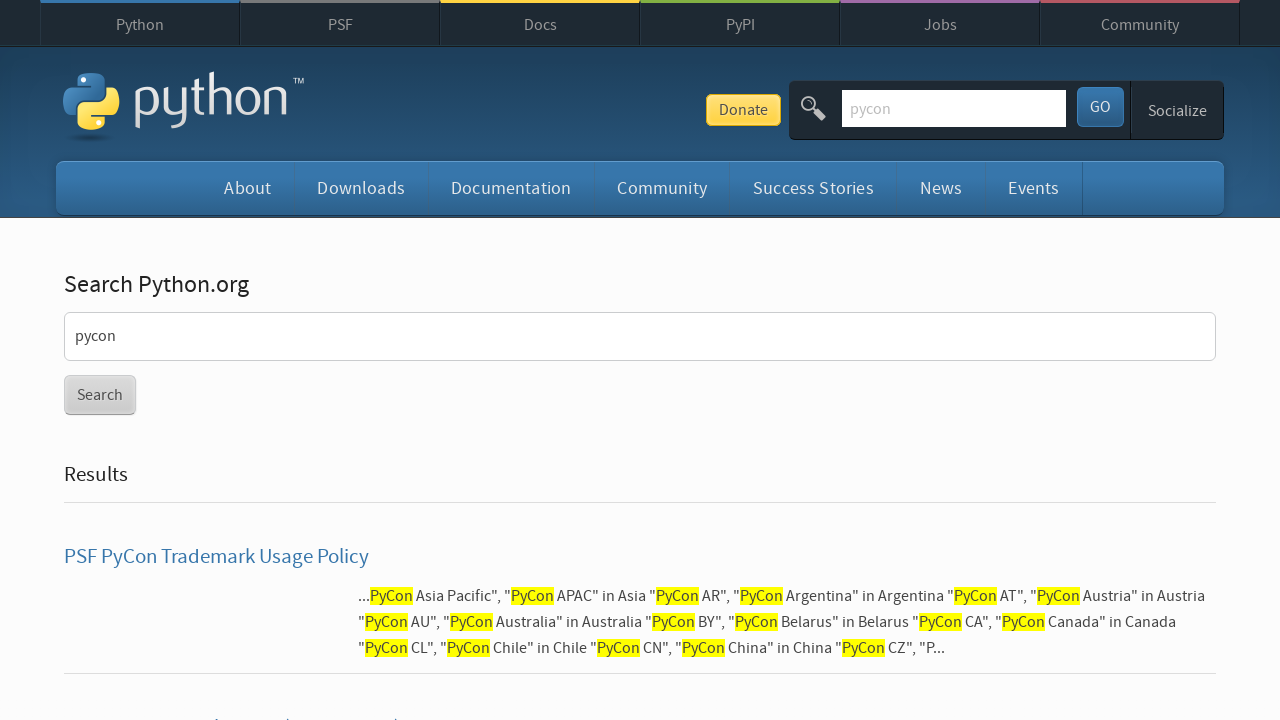